Tests typing a character followed by pressing ESCAPE key and verifying the key press detection

Starting URL: https://the-internet.herokuapp.com/key_presses

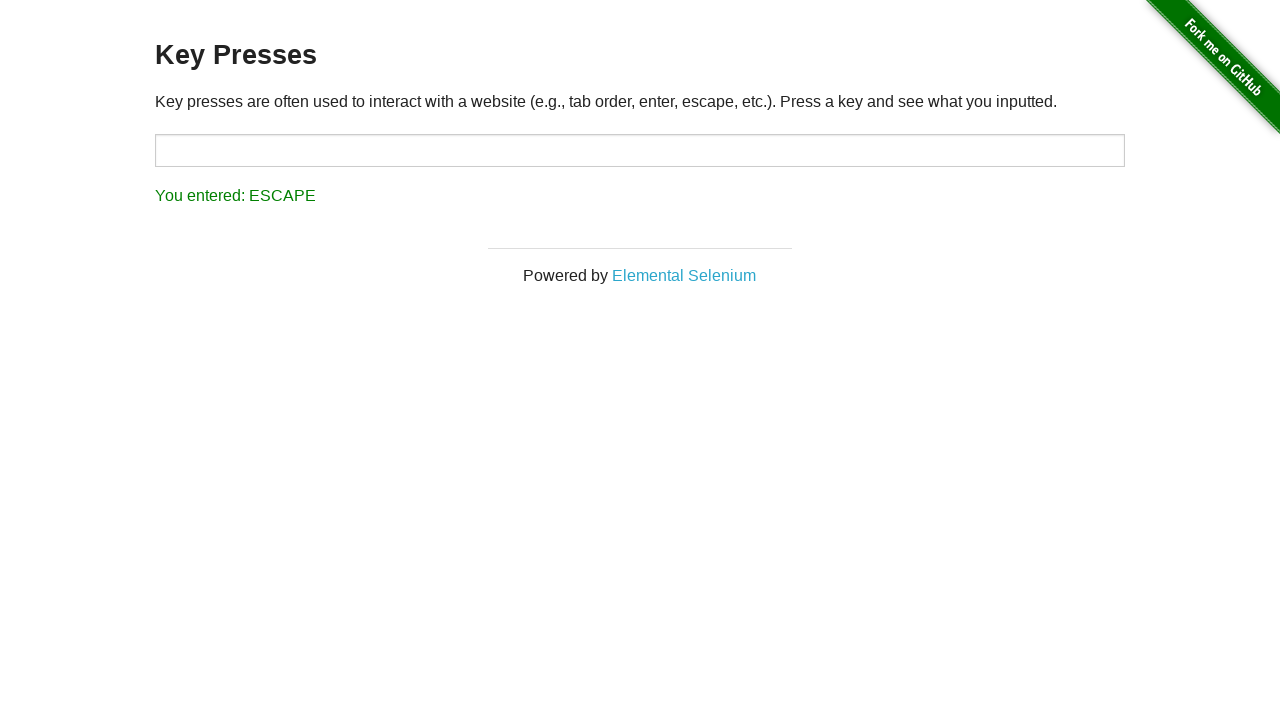

Navigated to key presses test page
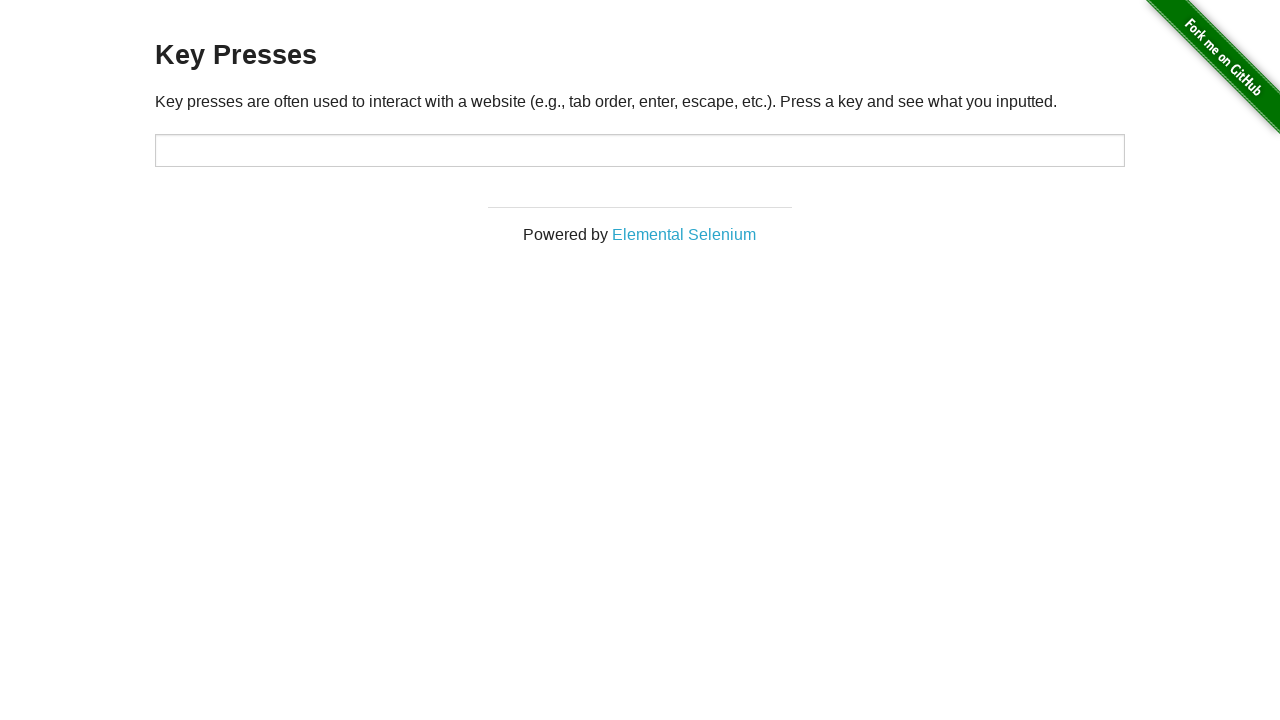

Typed character 'a' into target input field on input#target
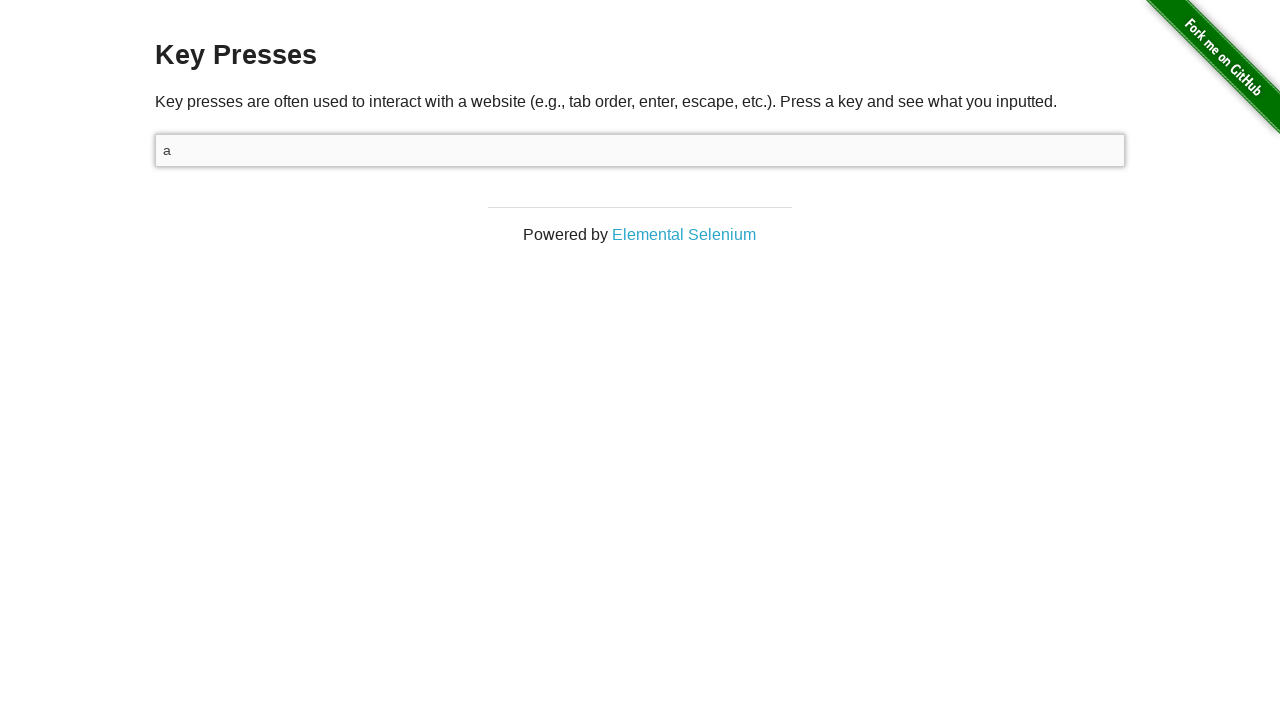

Pressed ESCAPE key
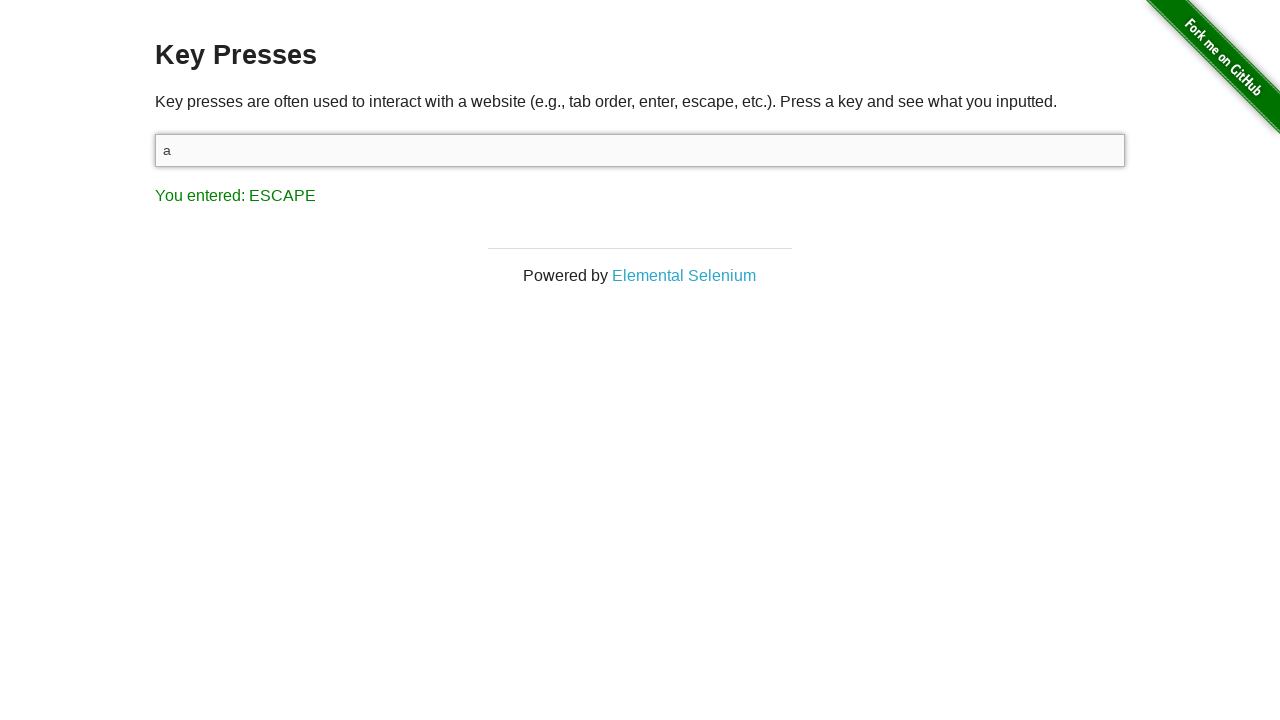

Result message element loaded
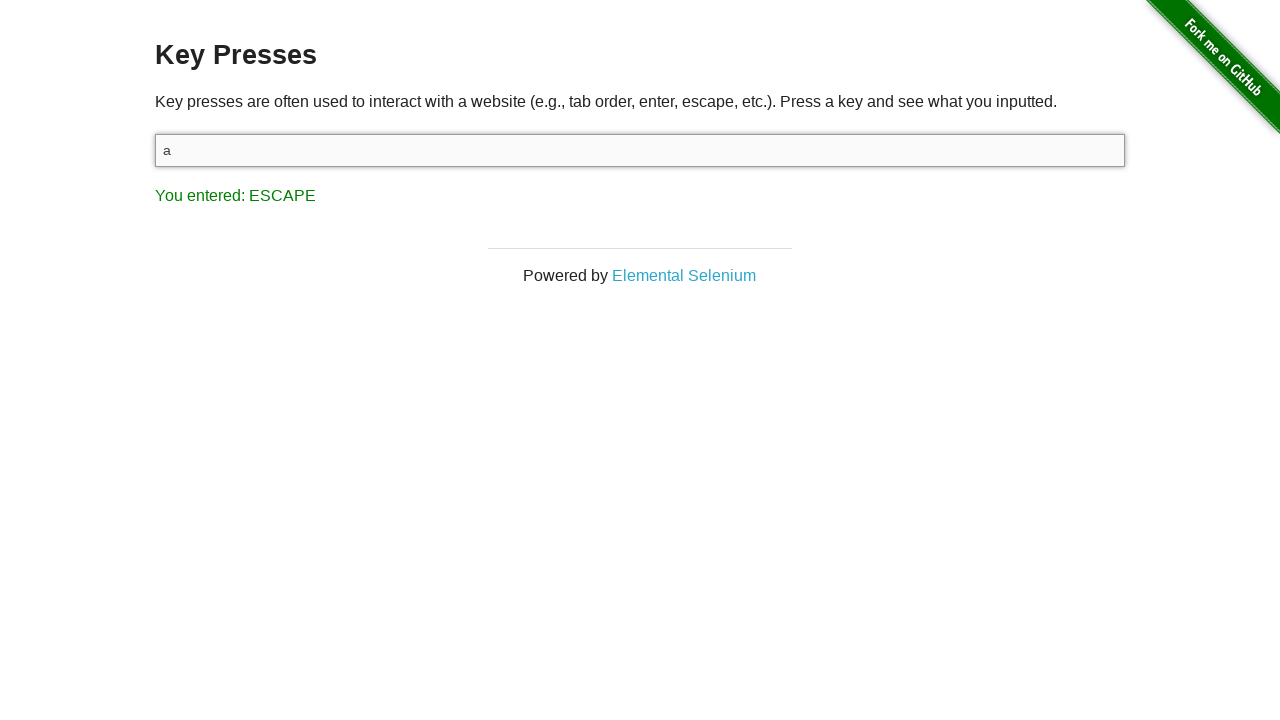

Verified result message shows 'You entered: ESCAPE'
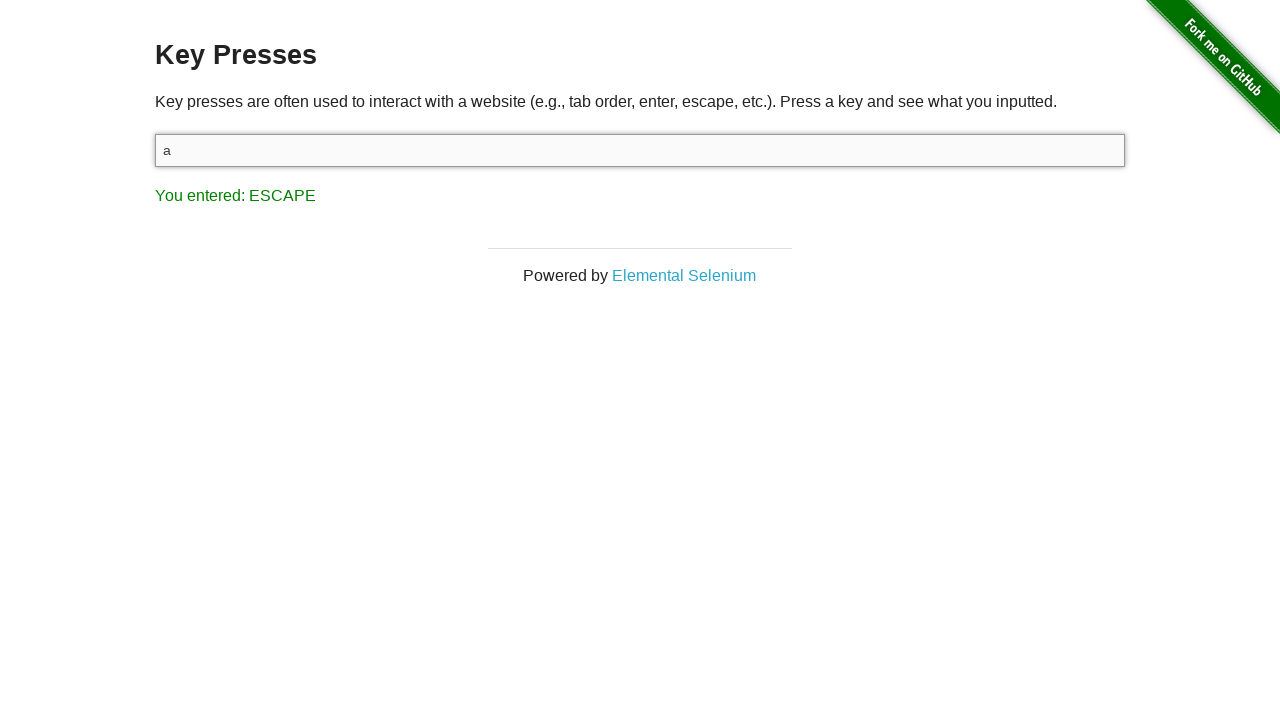

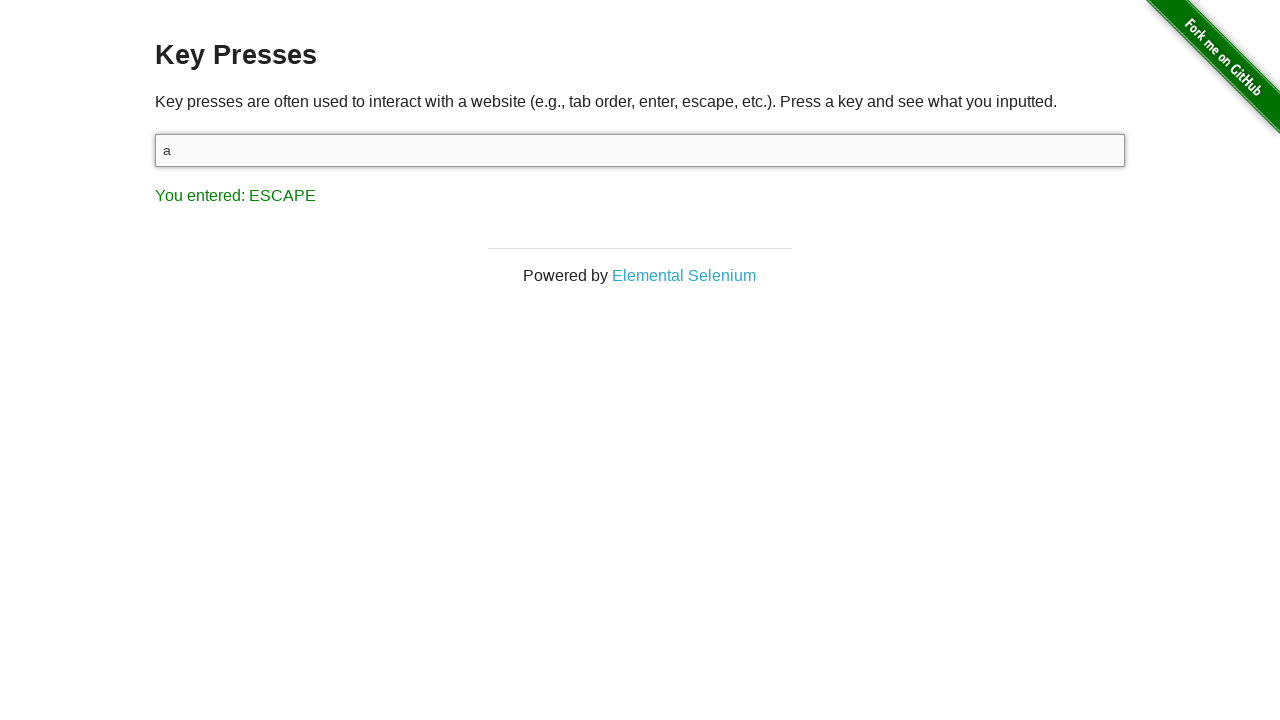